Tests the flight search functionality on SpiceJet website by selecting departure airport (Bangalore - BLR) and destination airport (Chennai - MAA) from the dynamic dropdowns.

Starting URL: https://www.spicejet.com/

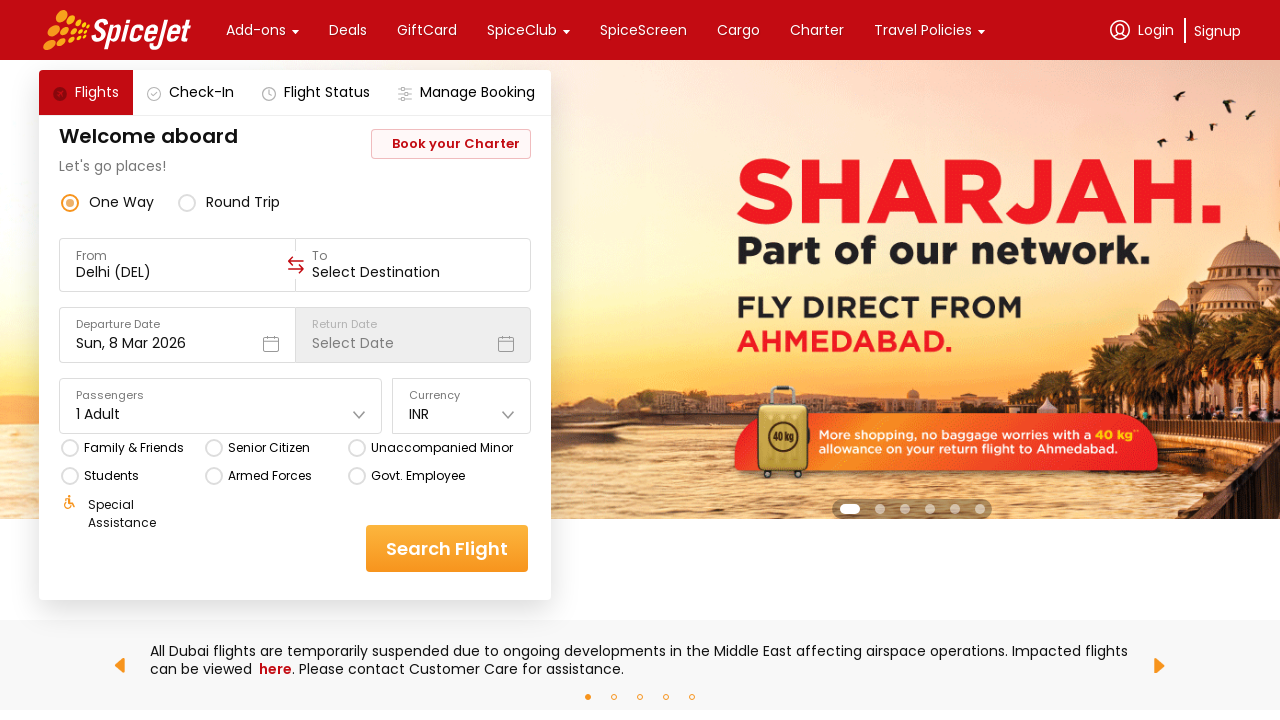

Waited for 'From' field to load on SpiceJet flight search
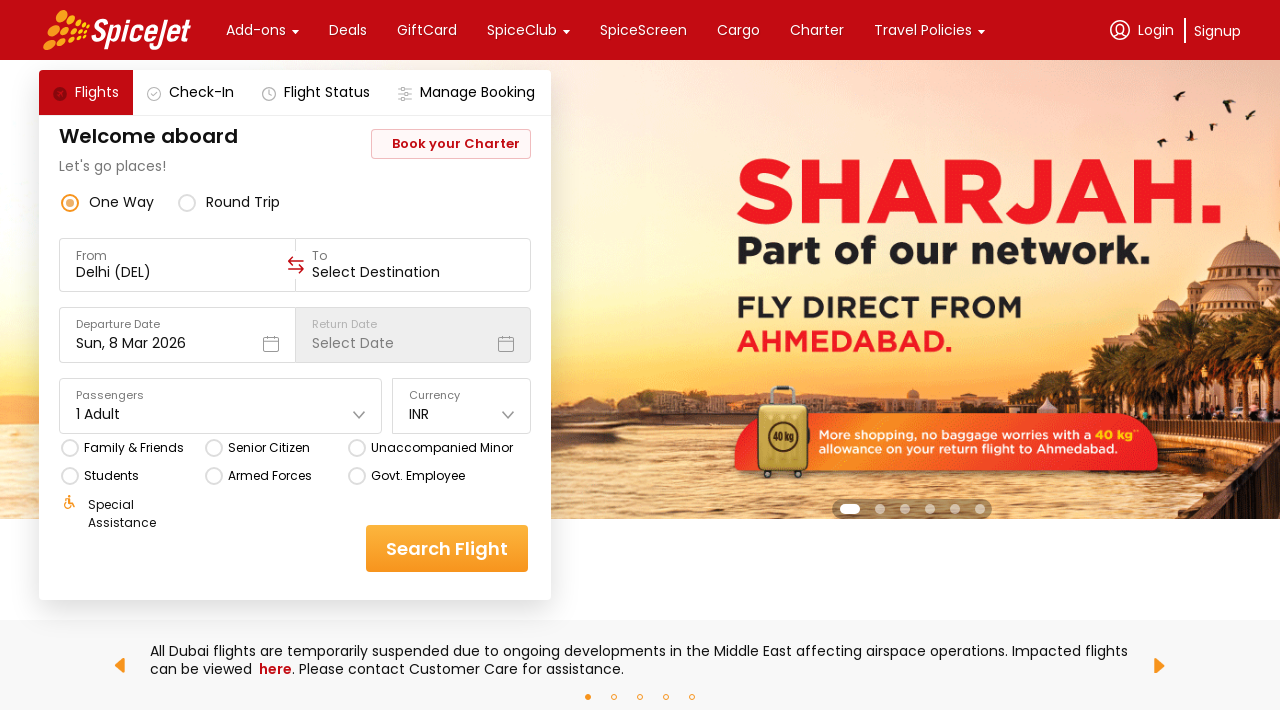

Clicked on 'From' field to open departure airport dropdown at (178, 272) on .css-1cwyjr8
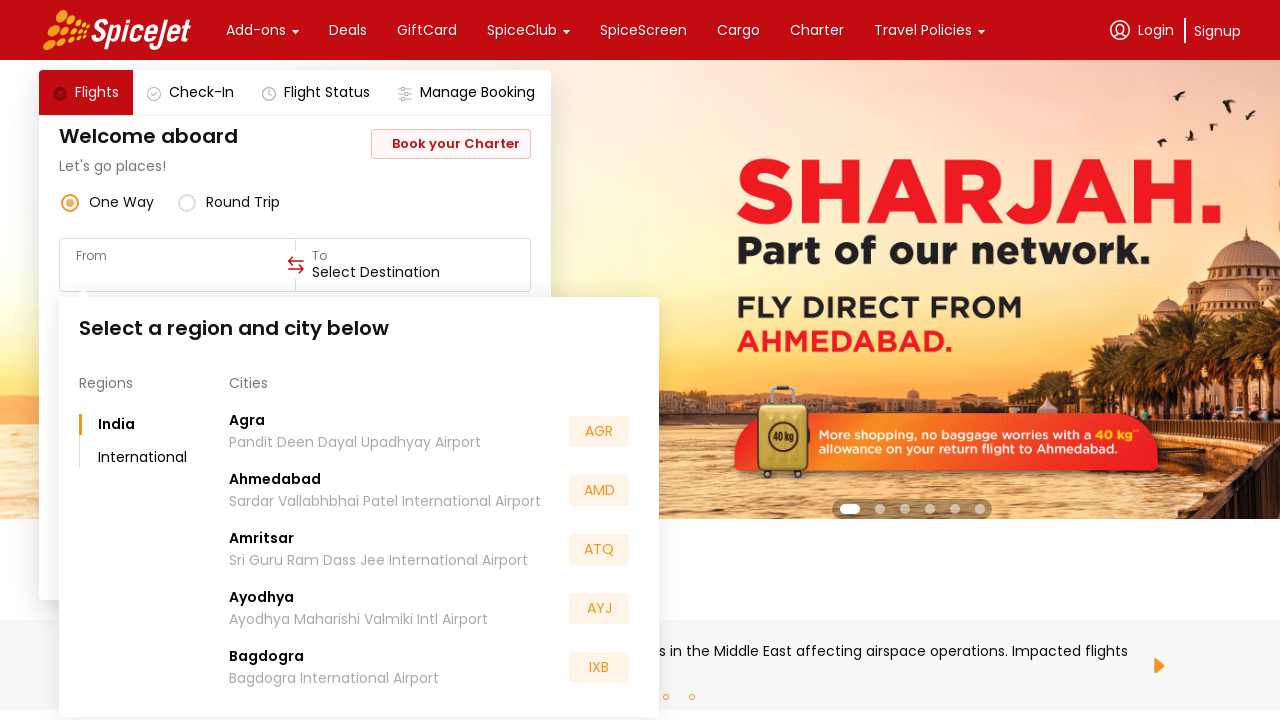

Waited for Bangalore (BLR) option to appear in dropdown
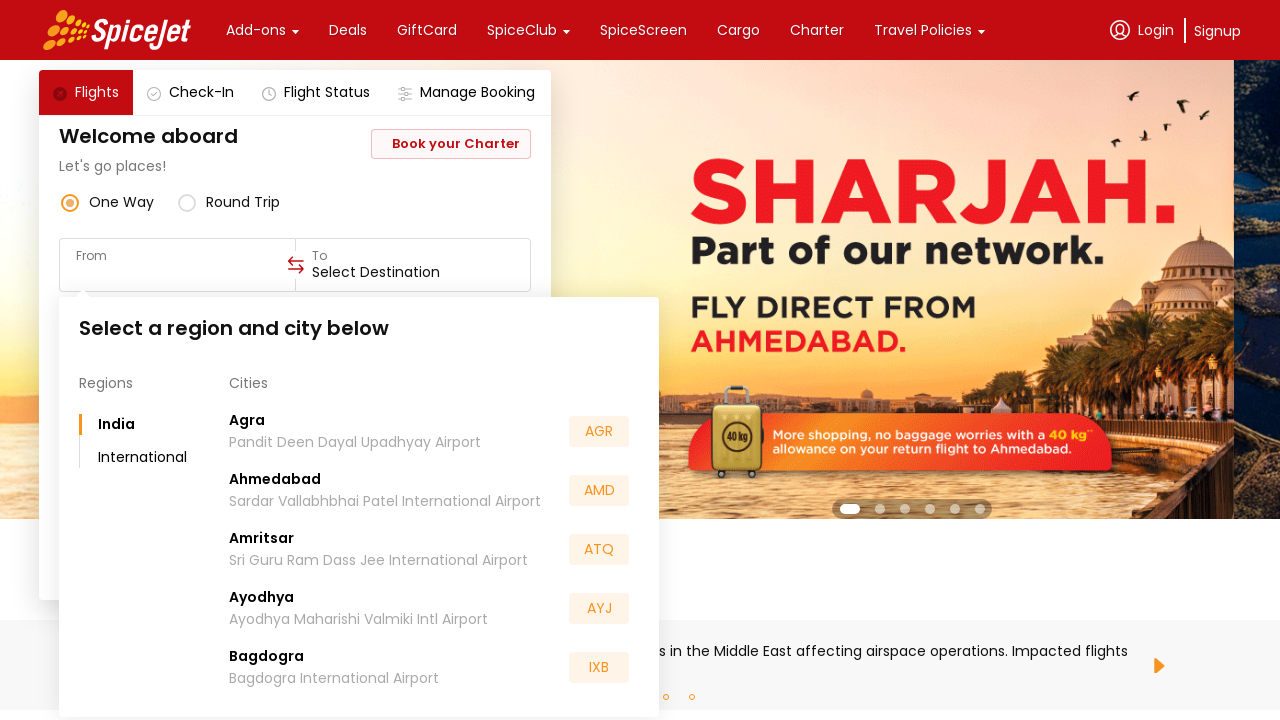

Selected Bangalore (BLR) as departure airport at (599, 552) on xpath=//div[contains(text(), 'BLR')]
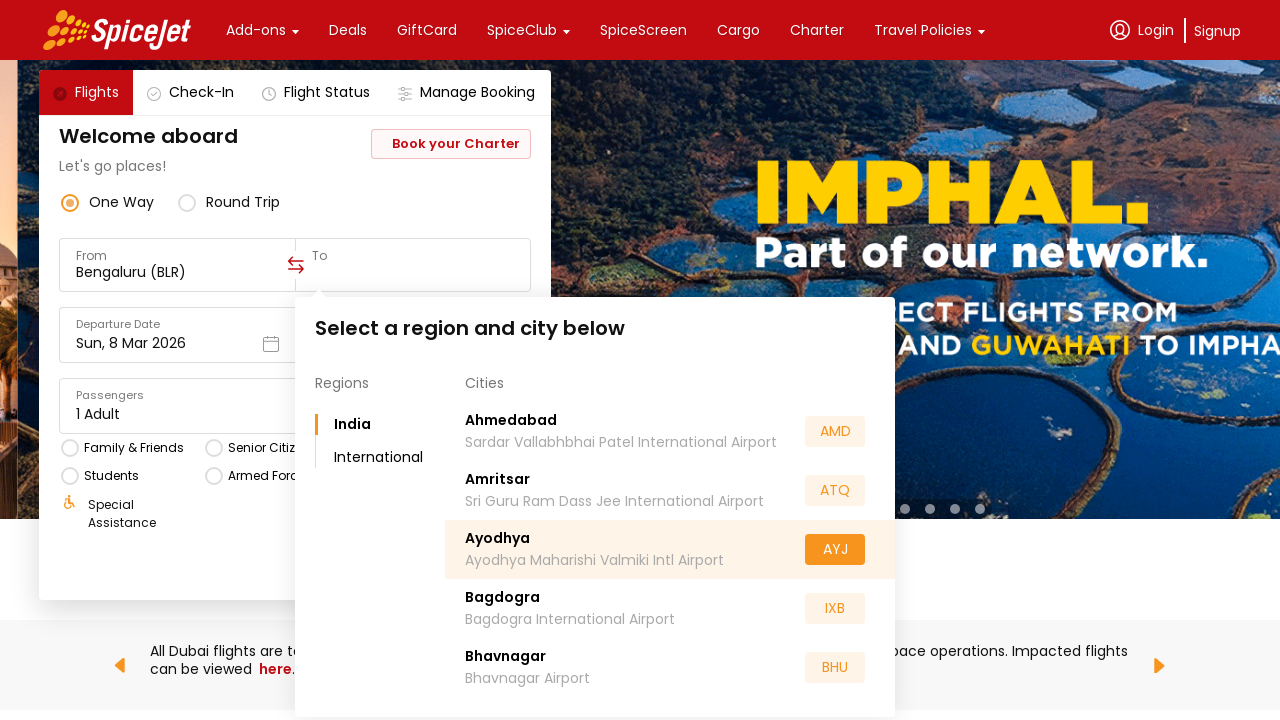

Waited for Chennai (MAA) option to appear in dropdown
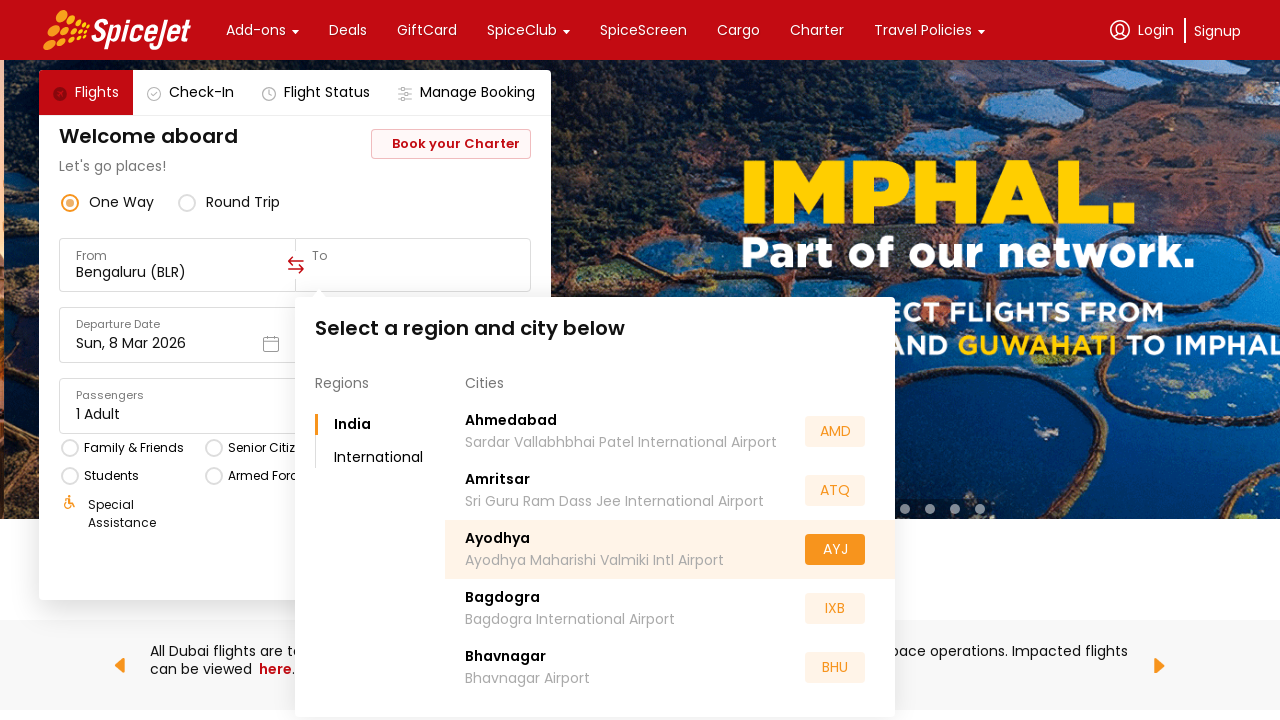

Selected Chennai (MAA) as destination airport at (835, 552) on xpath=//div[contains(text(), 'MAA')]
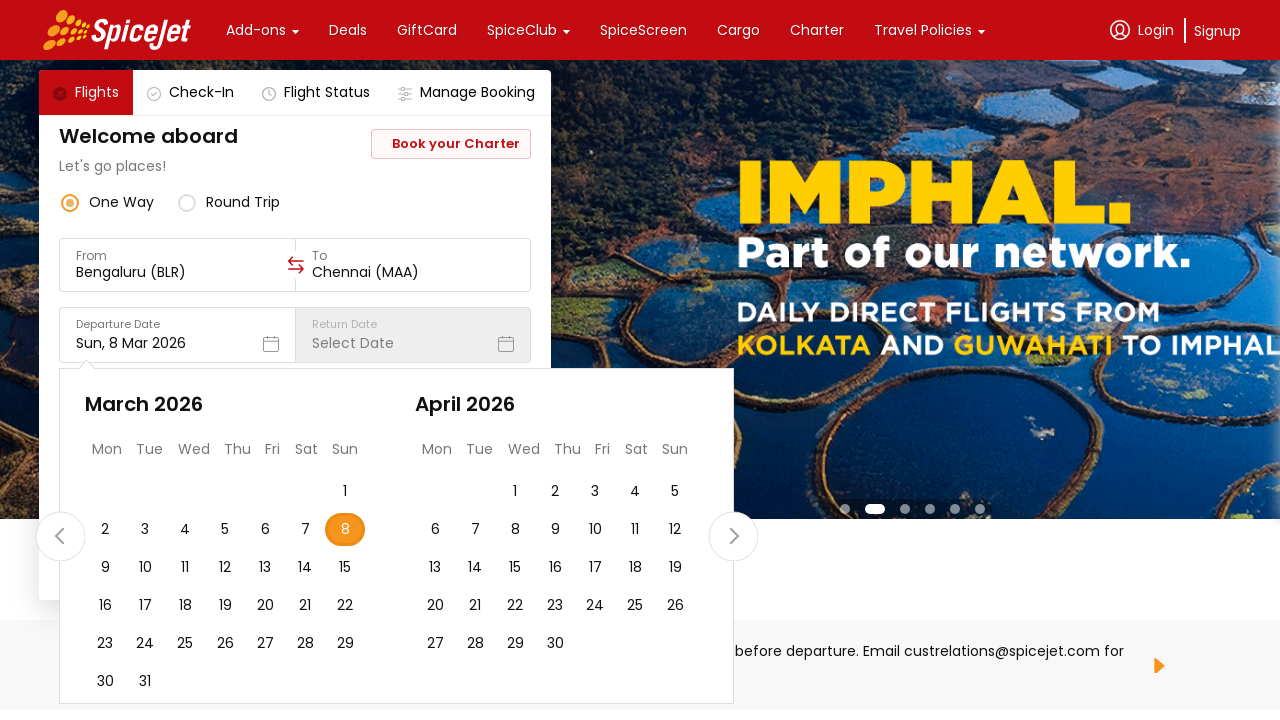

Waited for airport selection to be processed
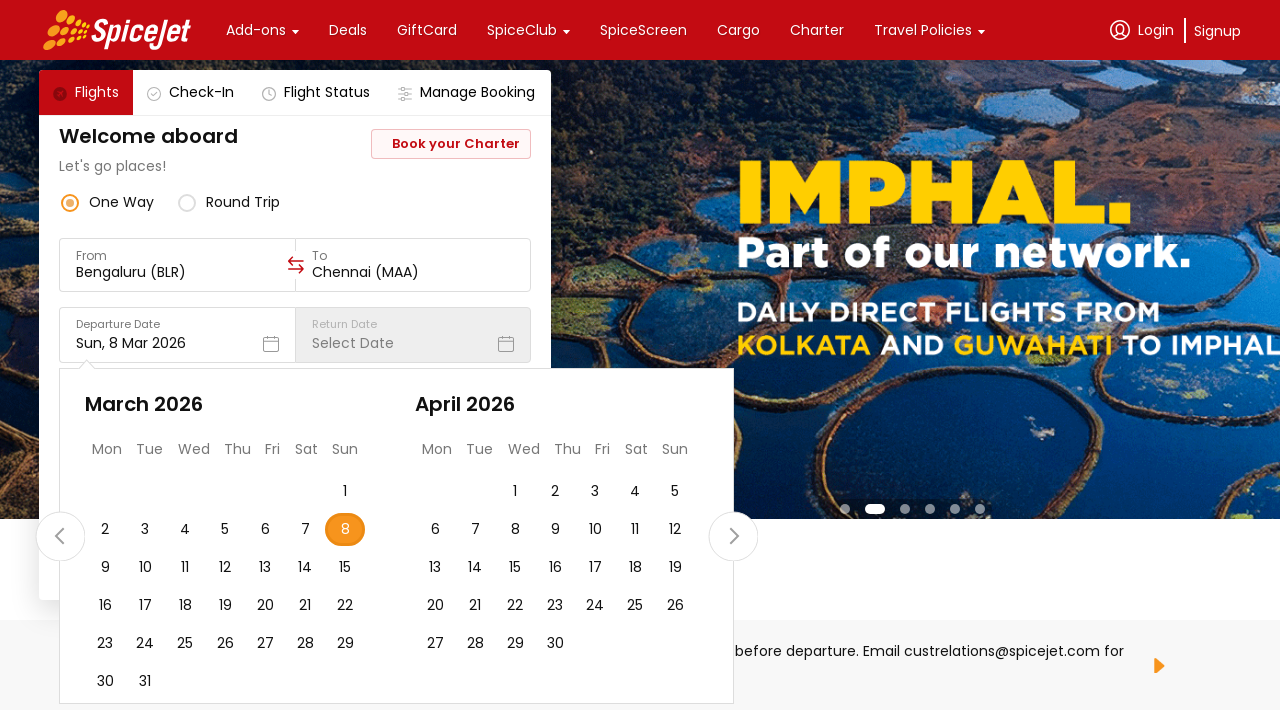

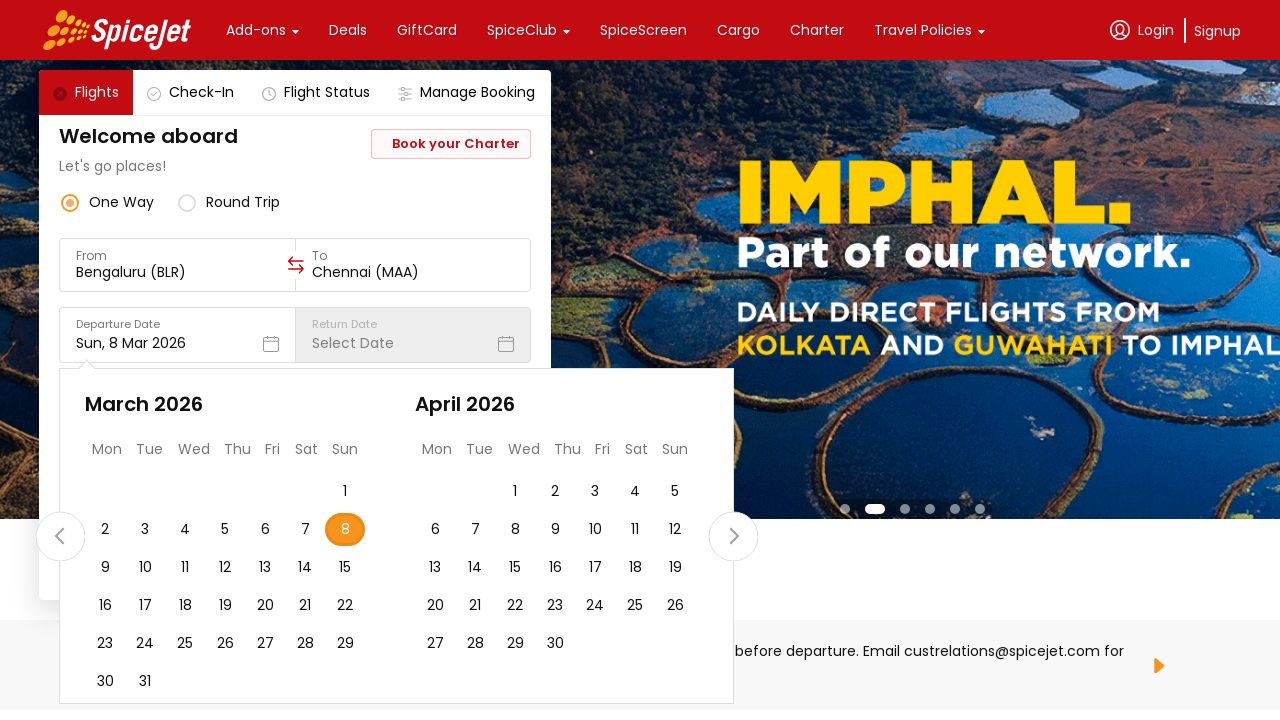